Clicks on the monitors category and verifies that exactly 2 monitor products are displayed

Starting URL: https://www.demoblaze.com/index.html

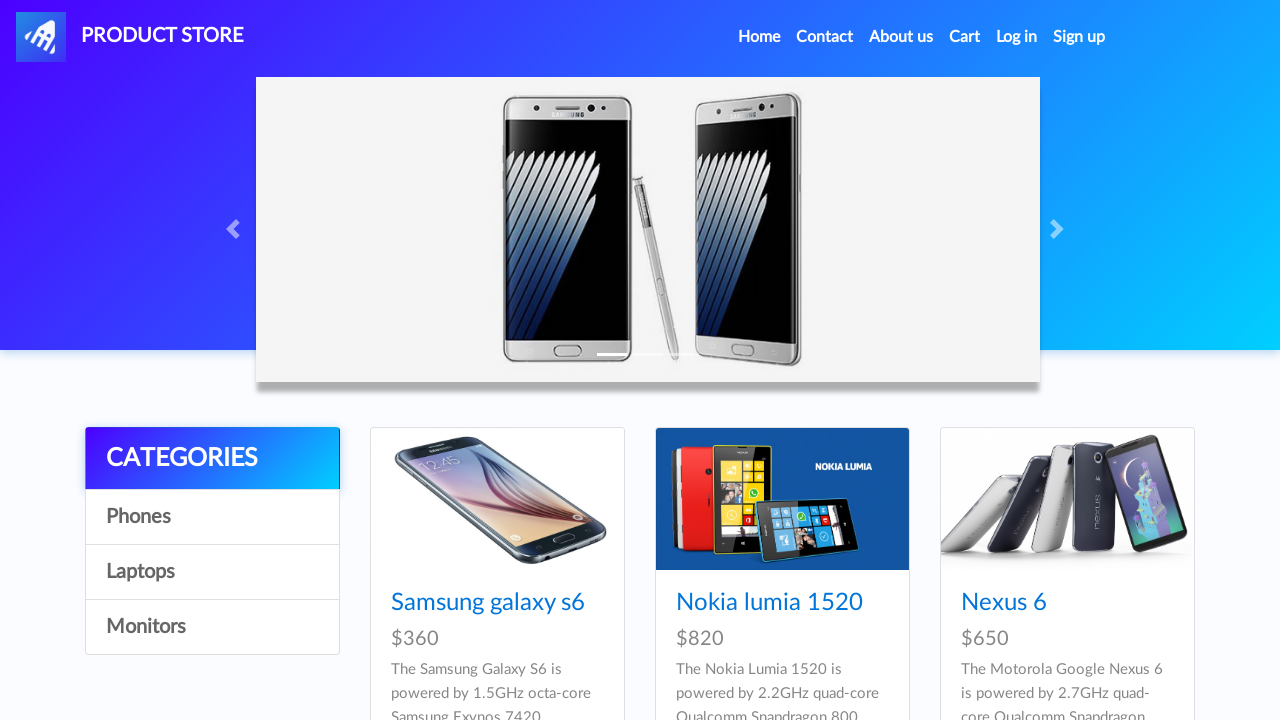

Clicked on the Monitors category at (212, 627) on [onclick="byCat('monitor')"]
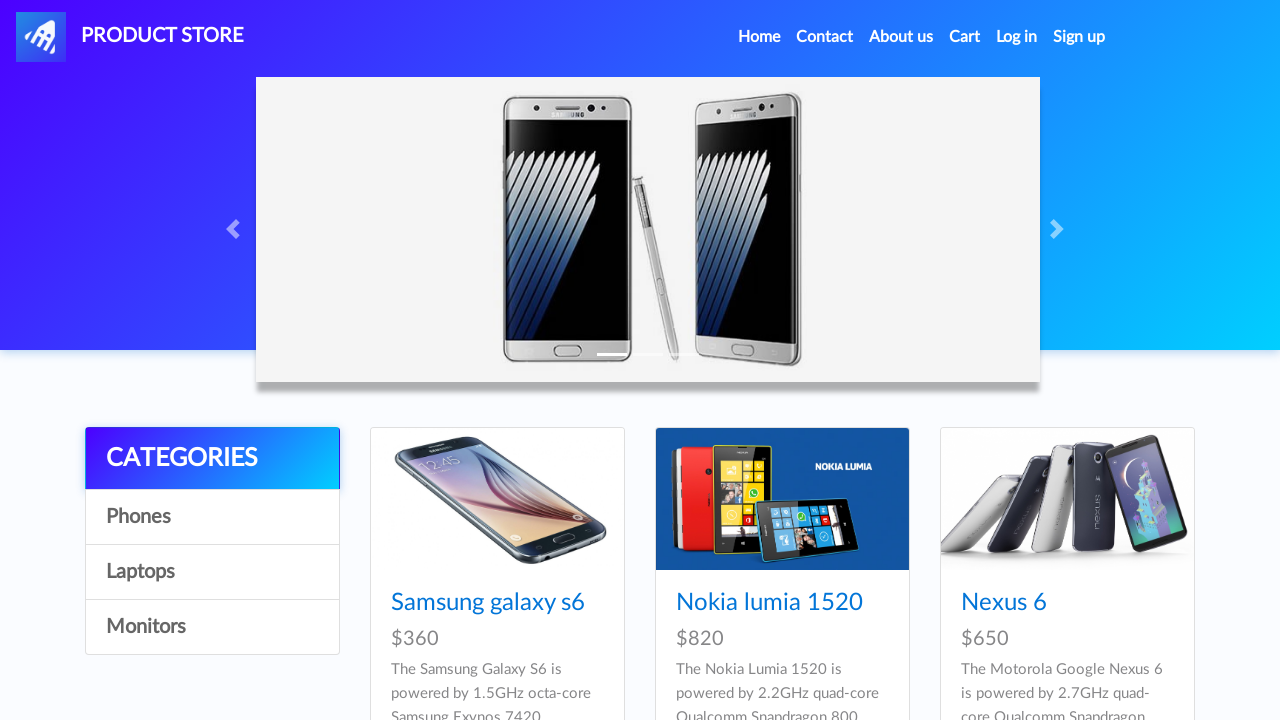

Waited 3 seconds for products to load
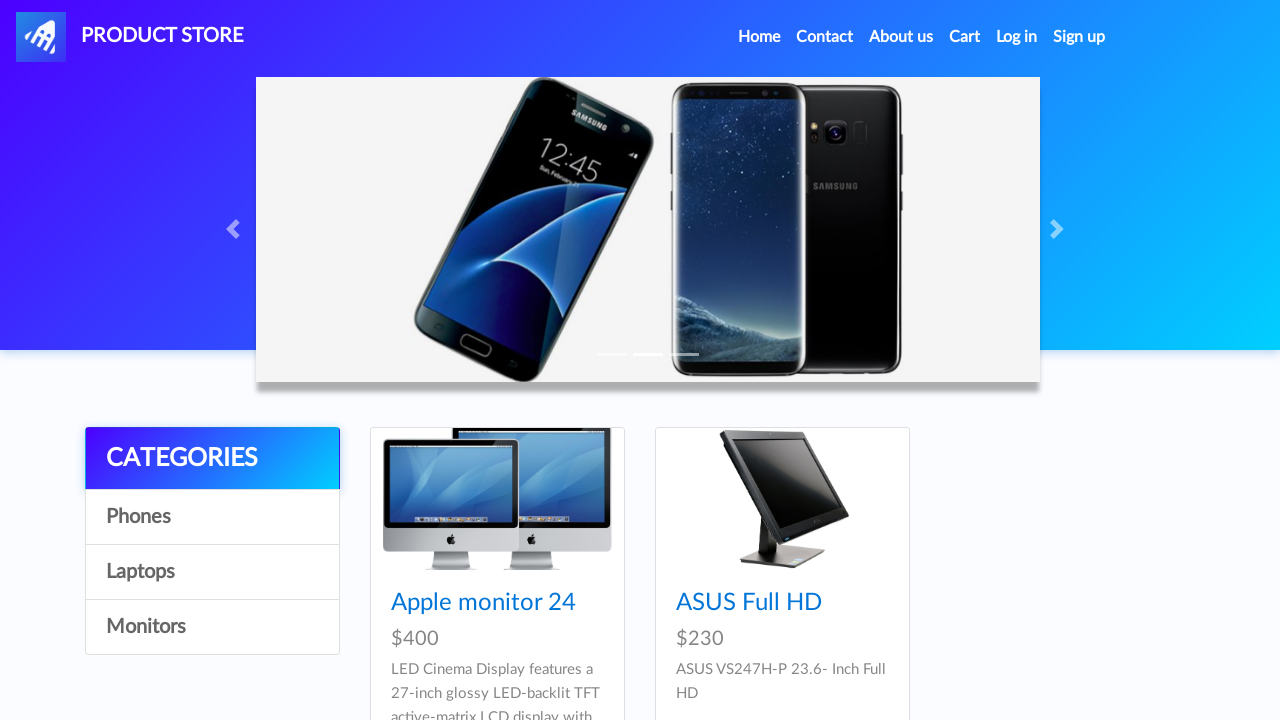

Located all monitor product cards
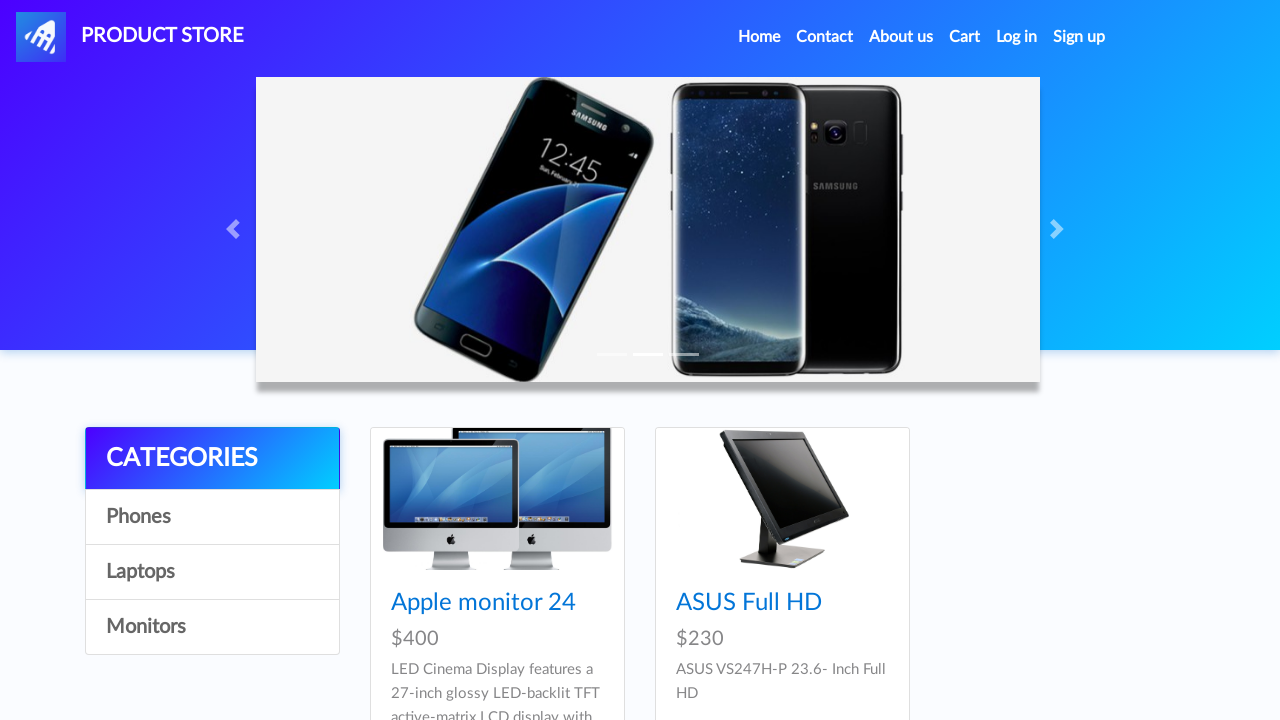

Verified exactly 2 monitor products are displayed
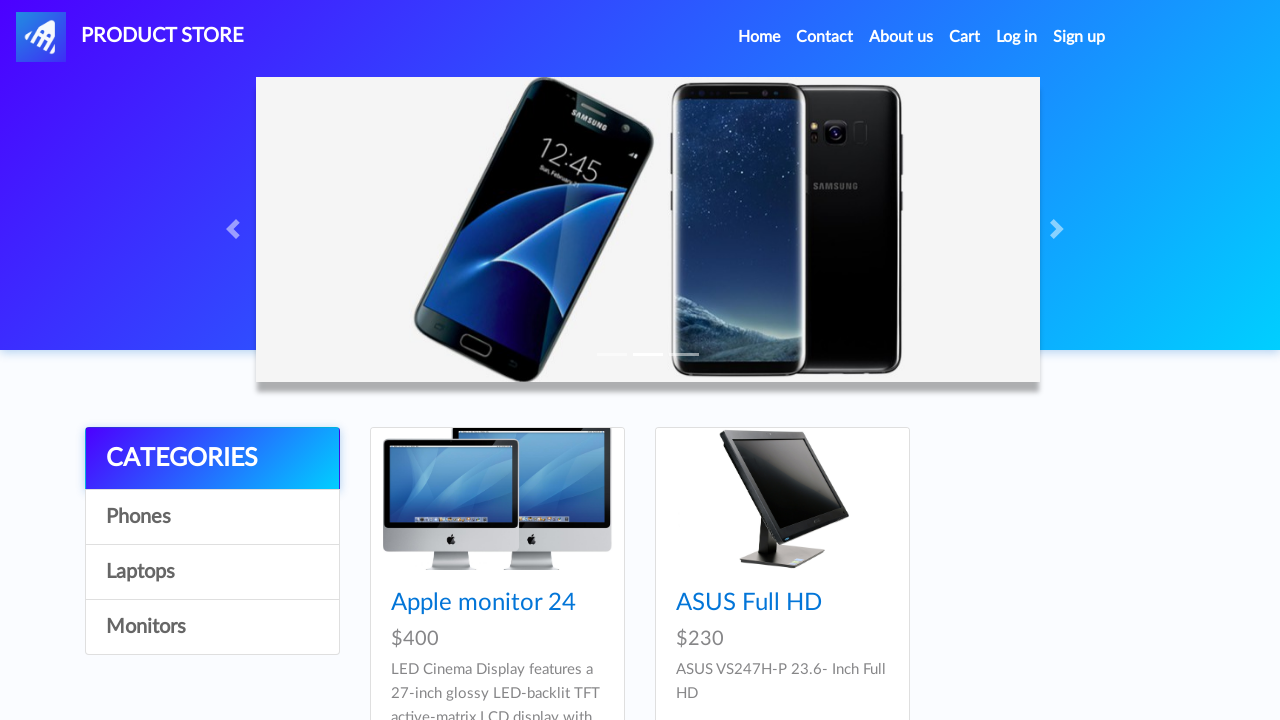

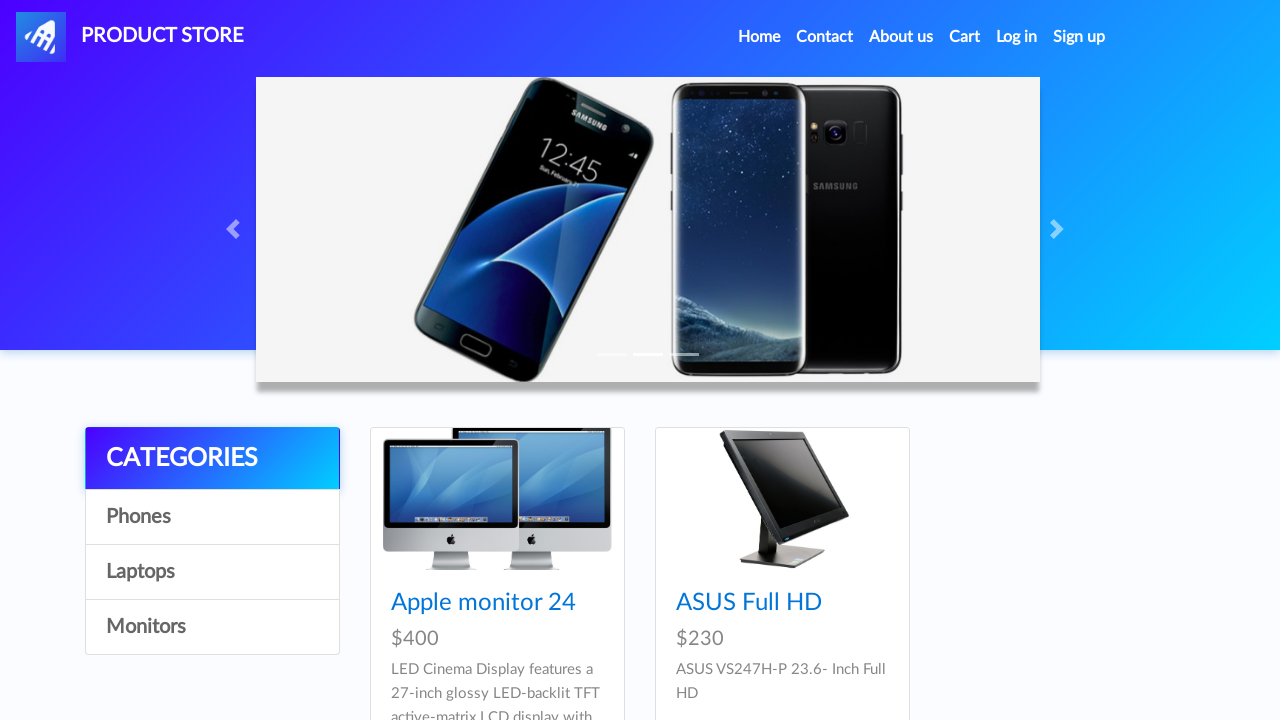